Tests dynamic loading functionality by clicking through to a loading example, clicking a start button, and waiting for content to appear, then navigating back to home and refreshing

Starting URL: http://the-internet.herokuapp.com

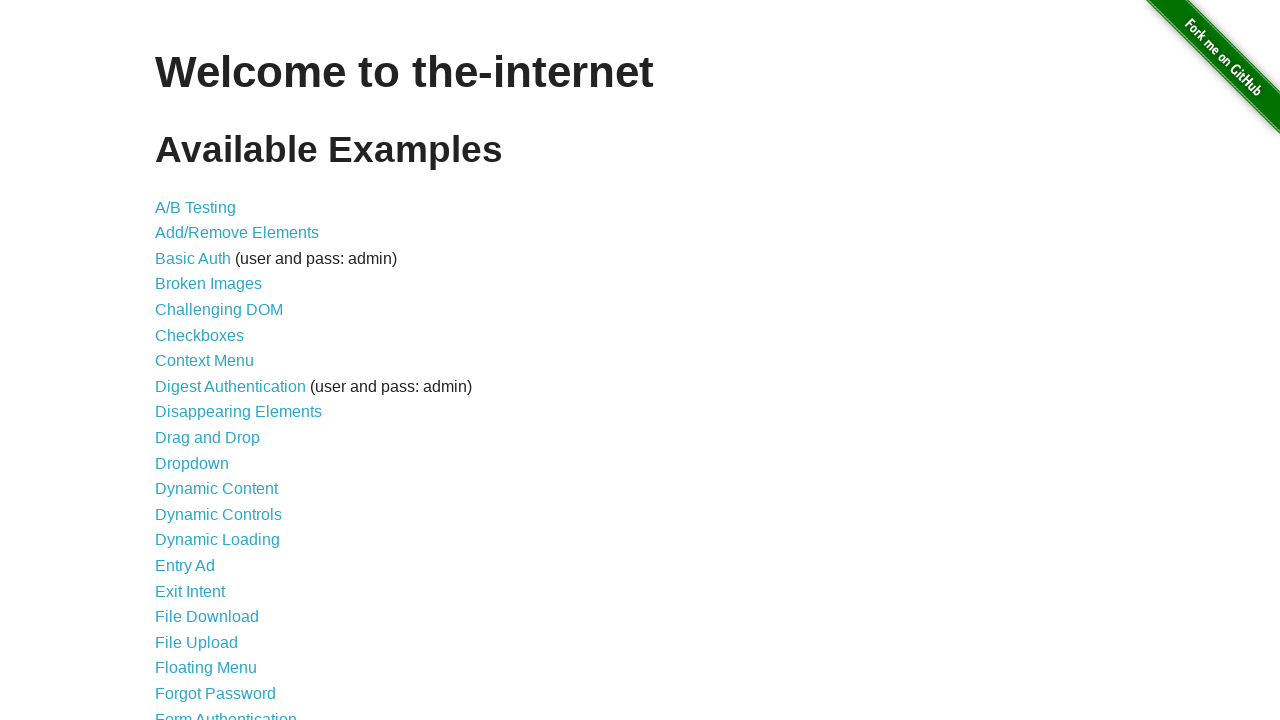

Clicked on Dynamic Loading link at (218, 540) on a[href*='dynamic_loading']
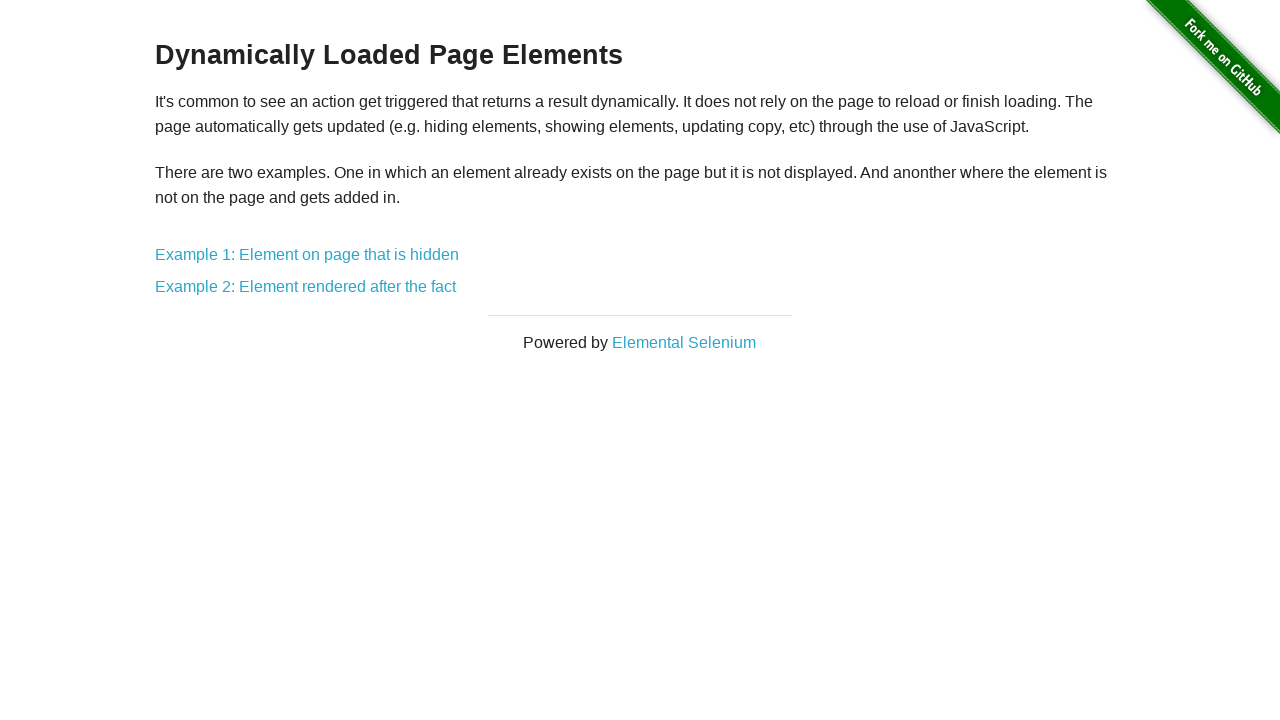

Clicked on first example link at (307, 255) on #content a
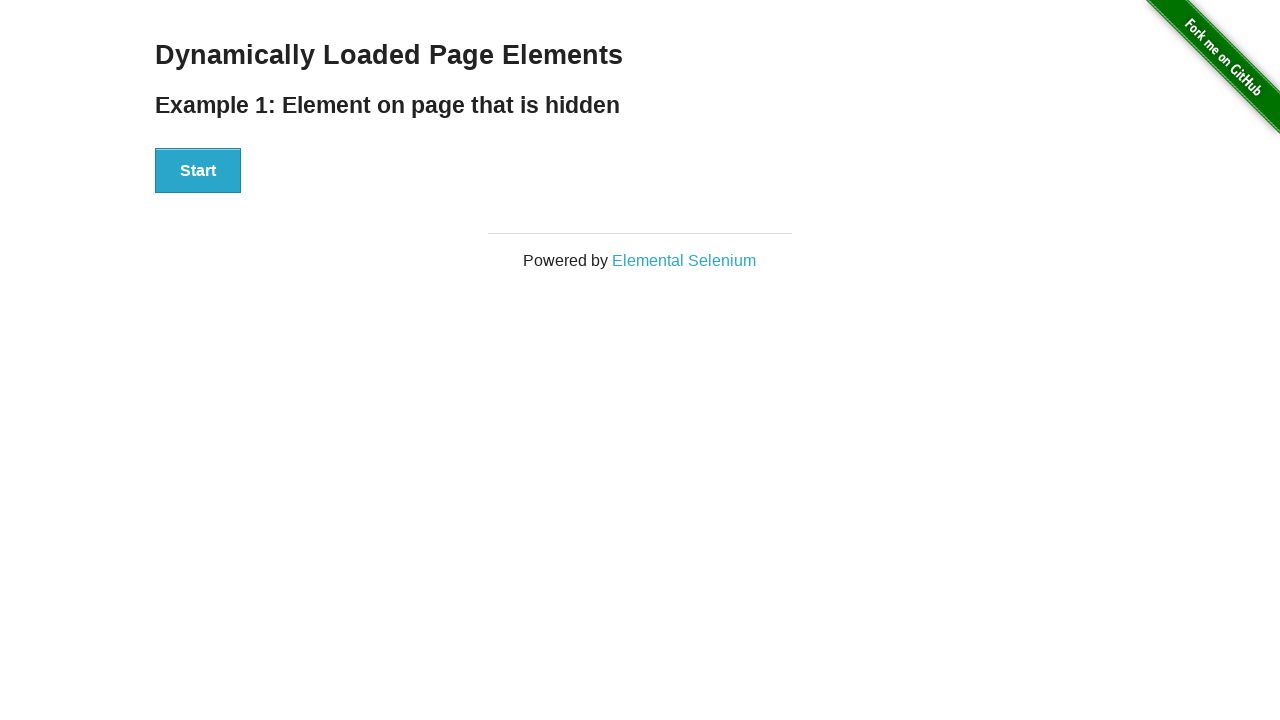

Clicked the Start button to initiate dynamic loading at (198, 171) on button
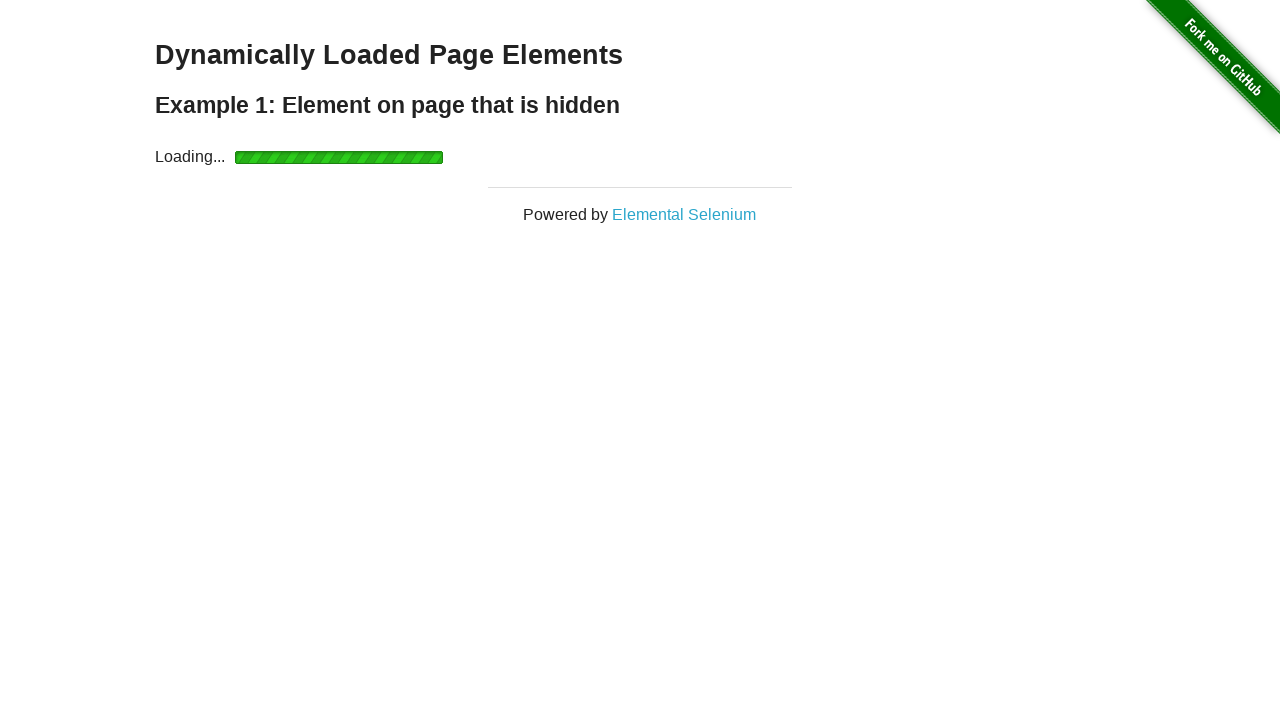

Content finished loading - finish element became visible
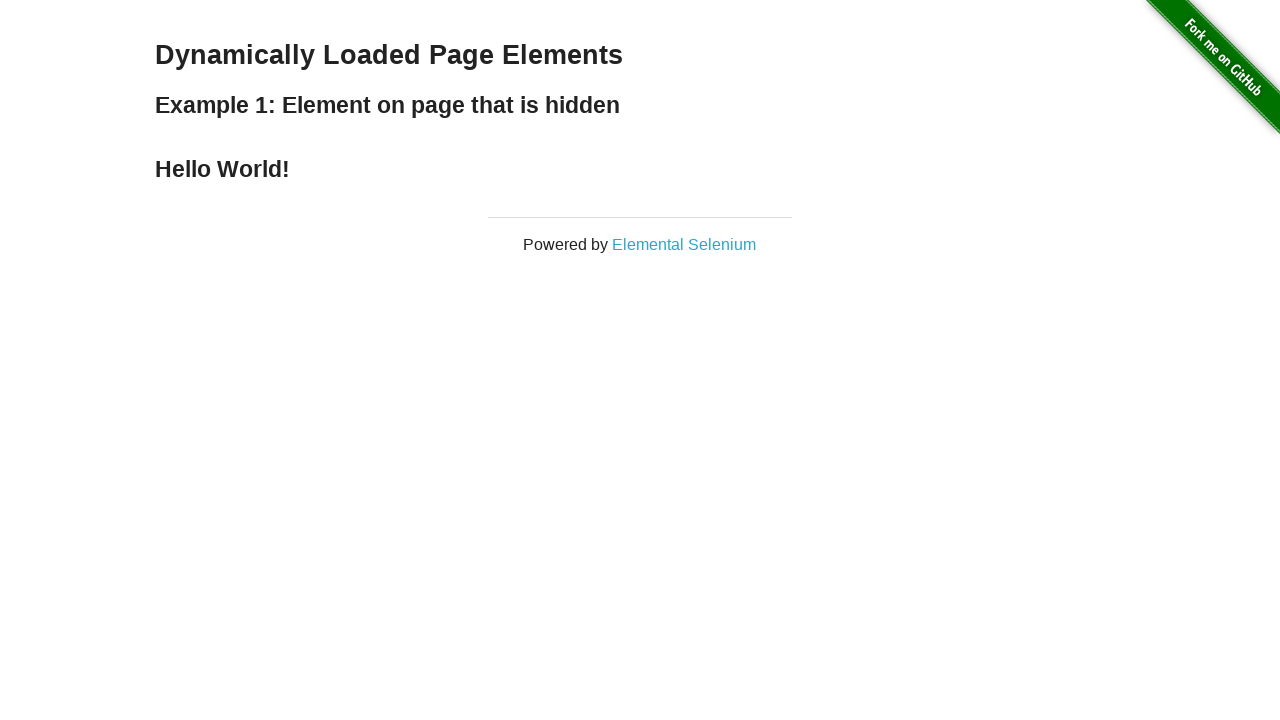

Navigated back to home page
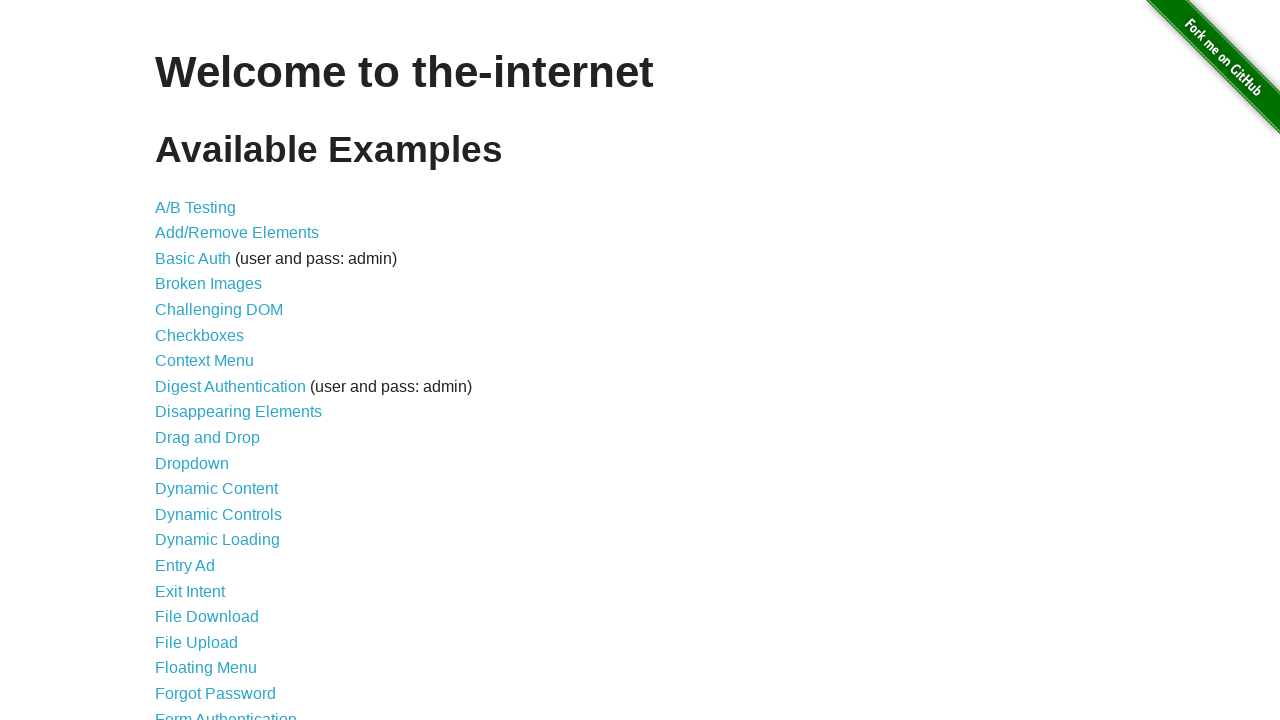

Refreshed the home page
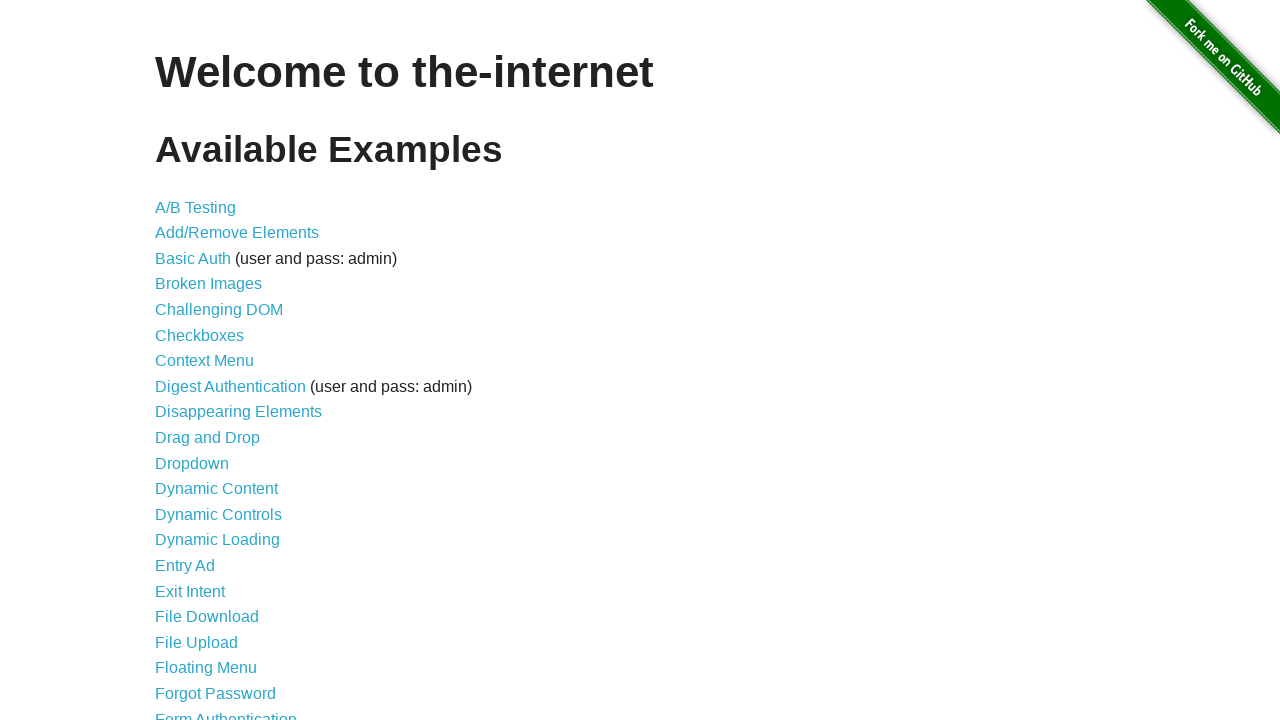

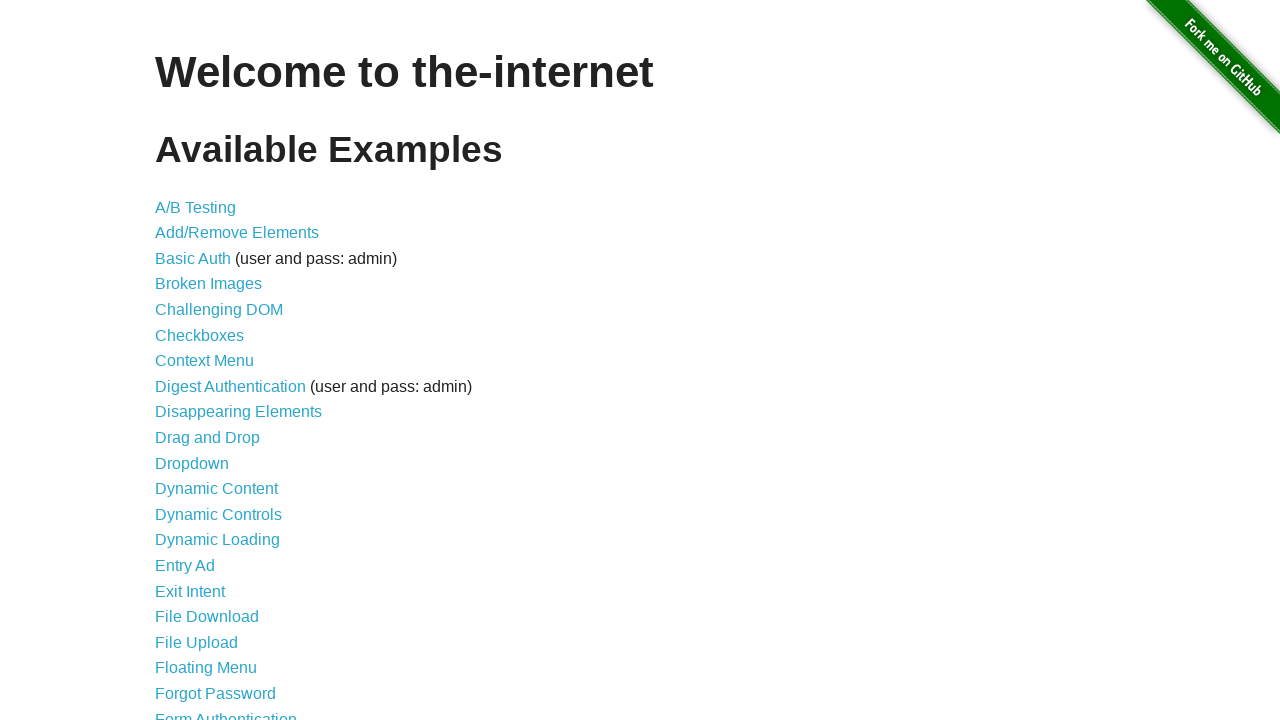